Tests dropdown functionality by selecting different states using various selection methods (visible text, value, index) and verifying the final selection

Starting URL: https://practice.cydeo.com/dropdown

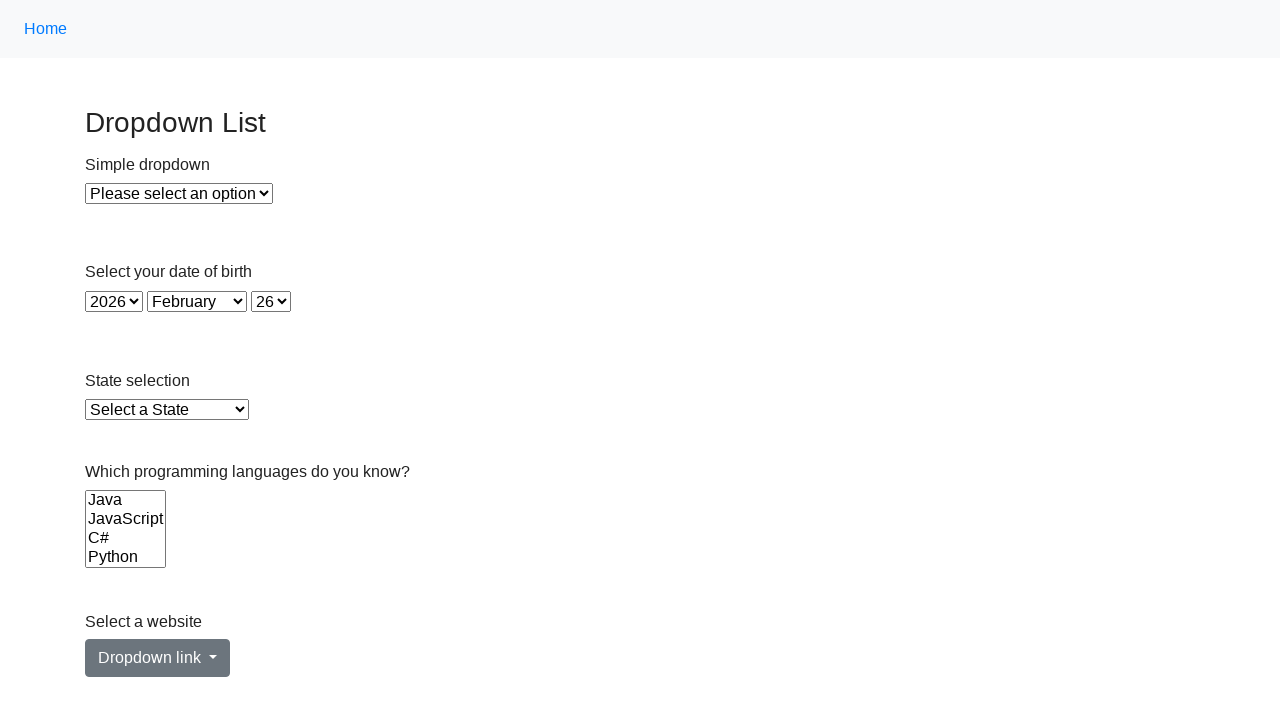

Located state dropdown element
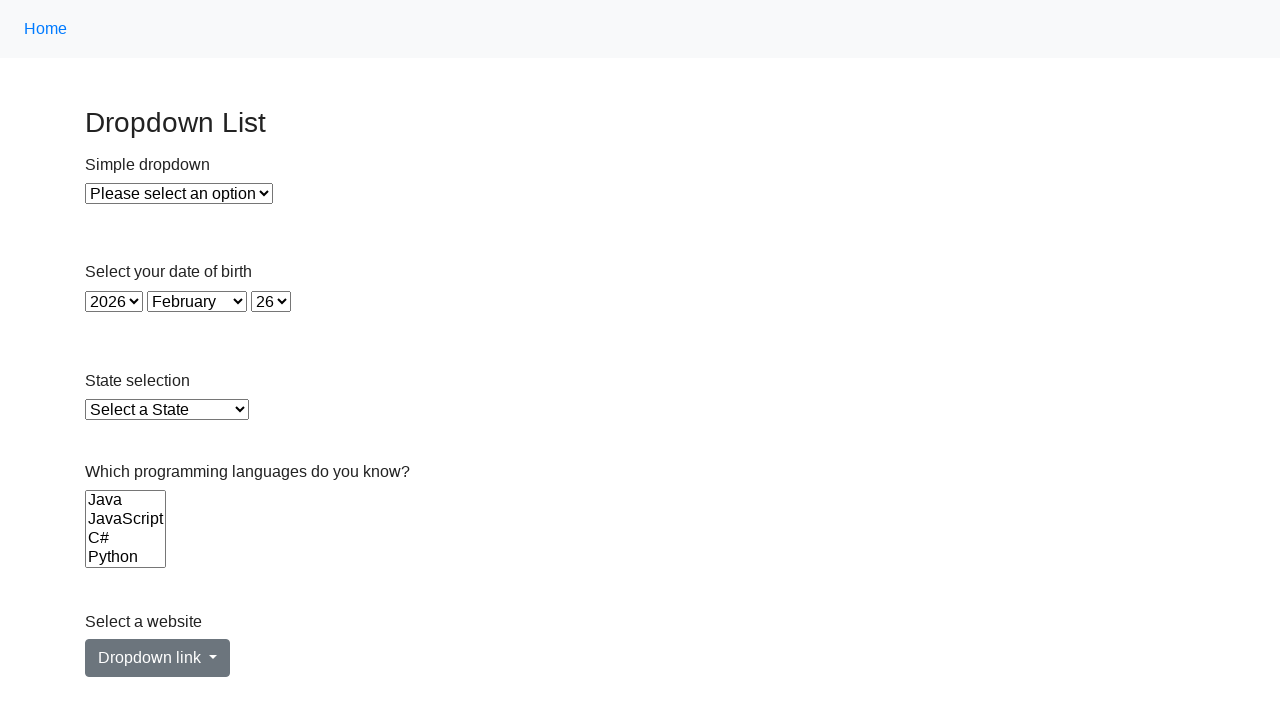

Selected Illinois from dropdown using visible text on select#state
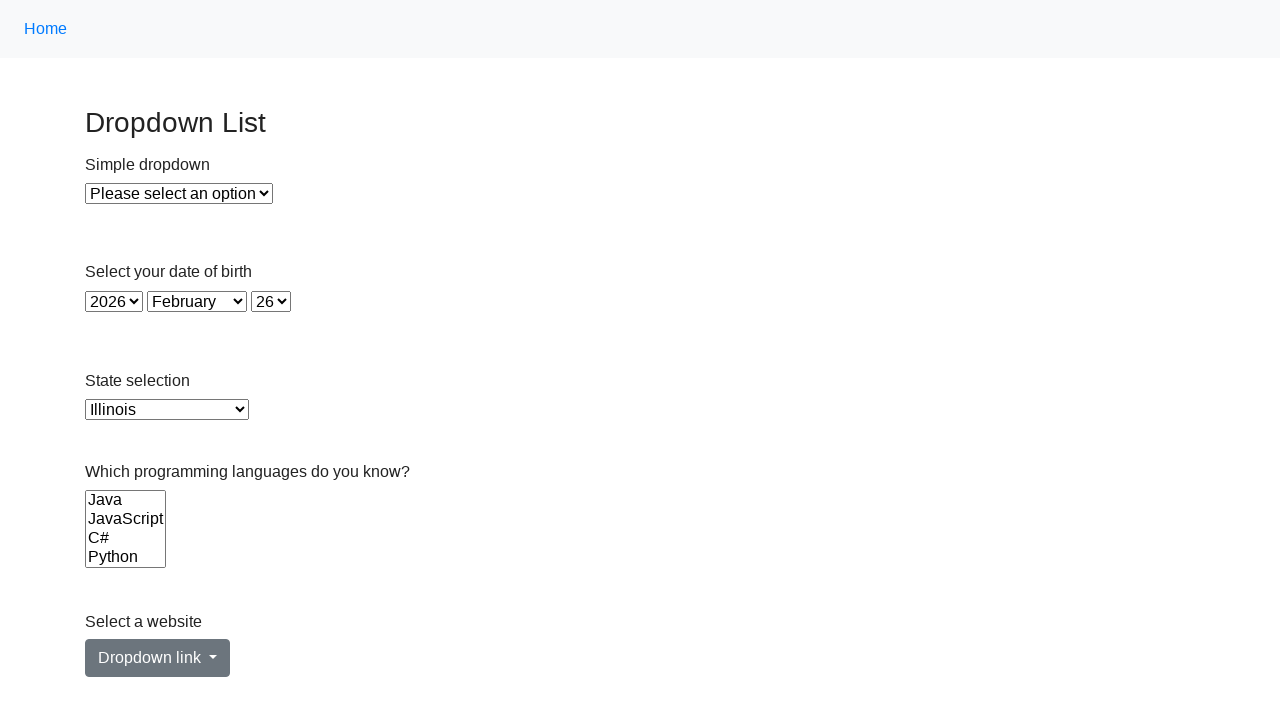

Selected Virginia from dropdown using value attribute on select#state
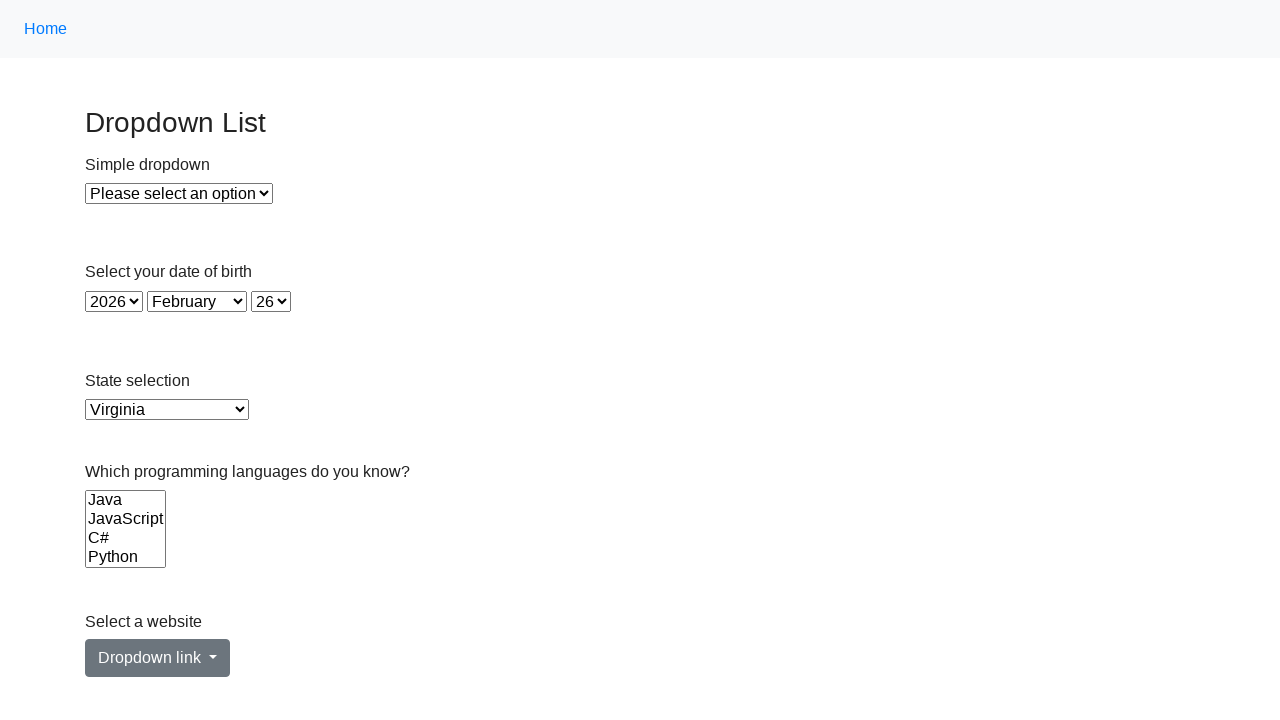

Selected California from dropdown using index 5 on select#state
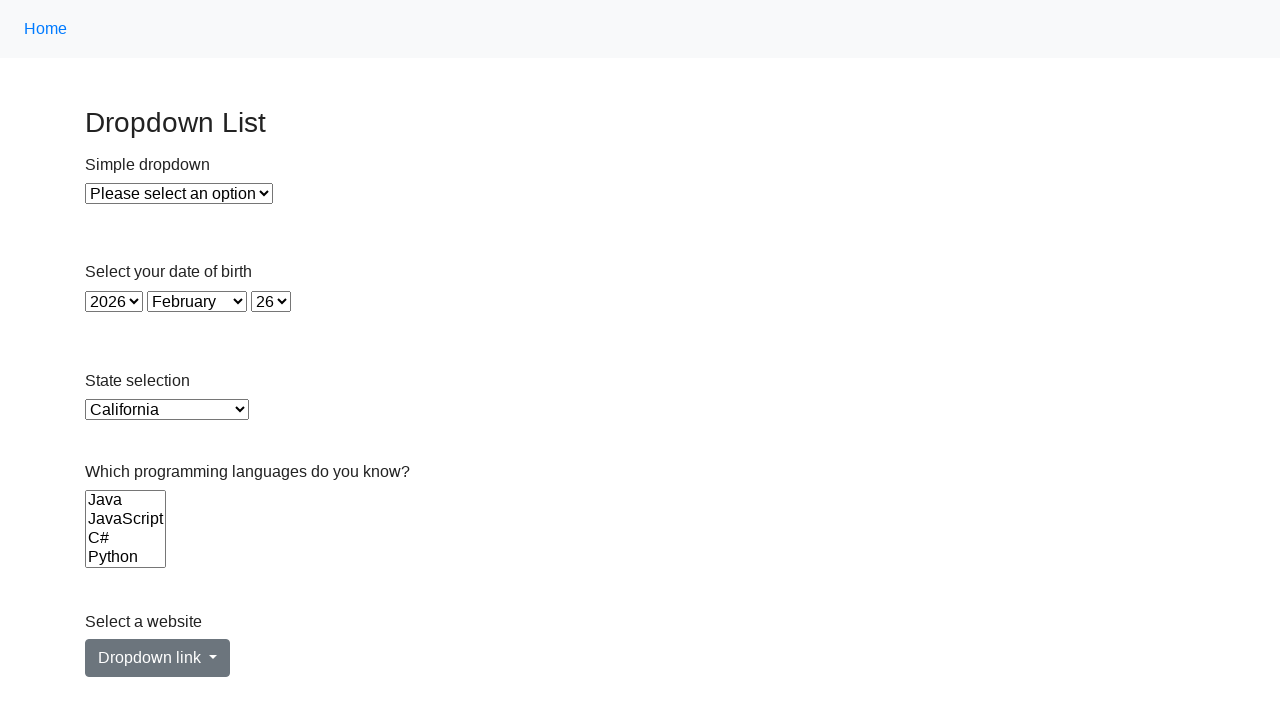

Retrieved selected option text content
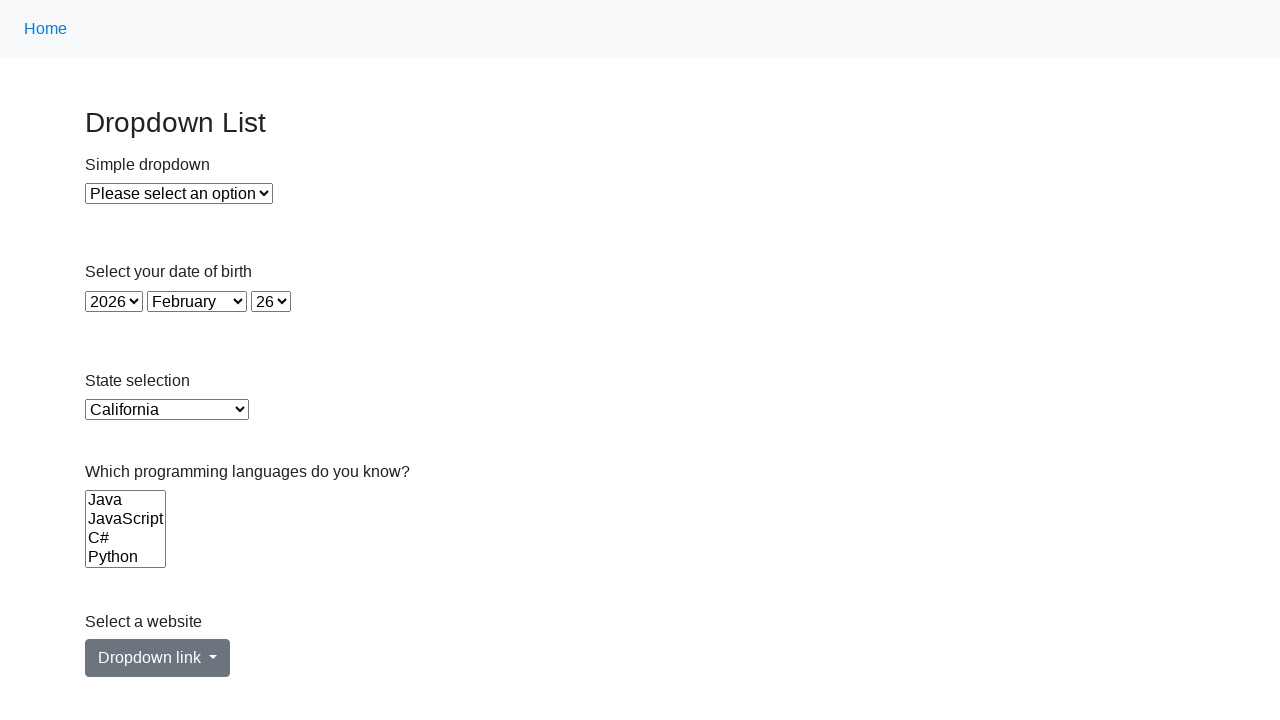

Verified that California is the selected option
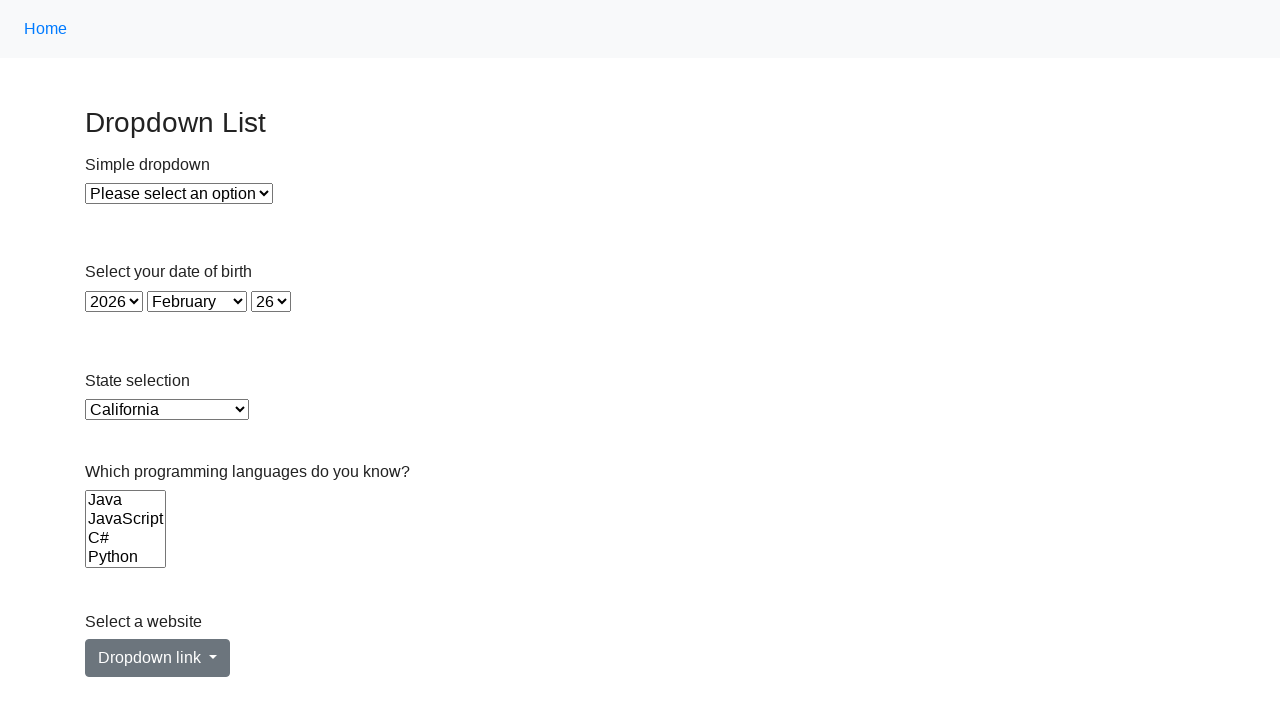

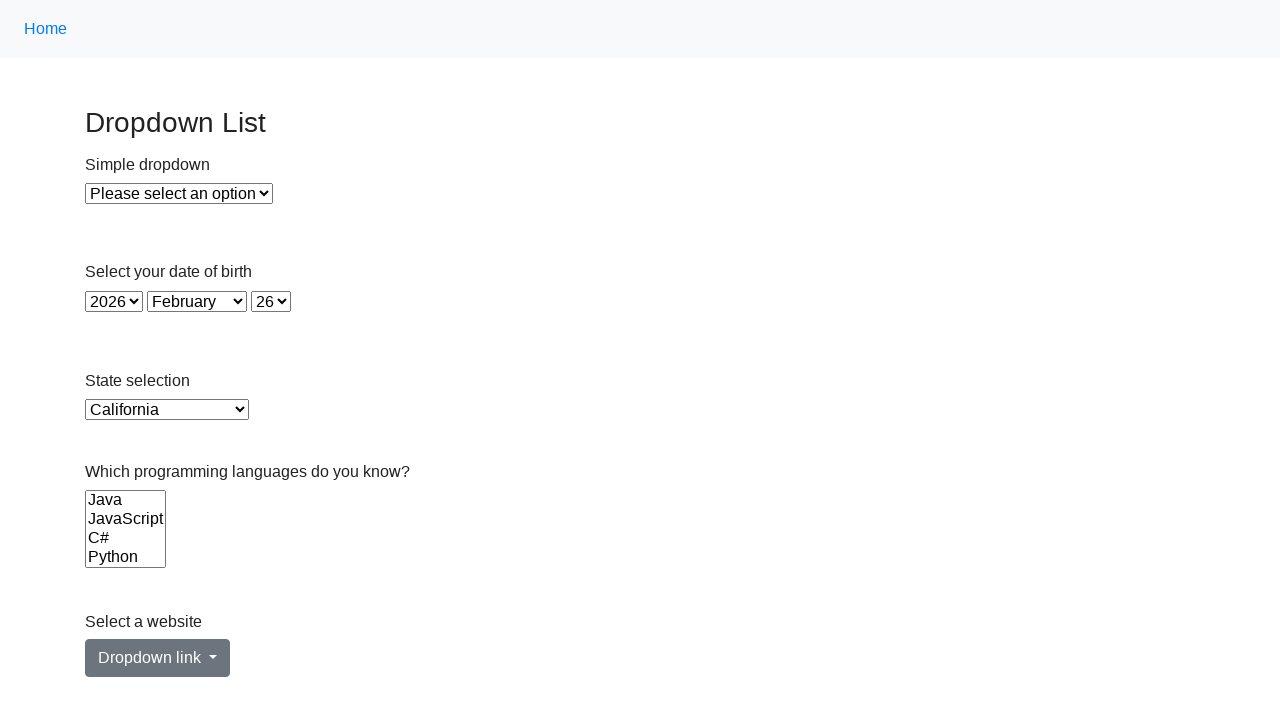